Tests clicking a button that triggers a console log message on a test page

Starting URL: https://www.selenium.dev/selenium/web/bidi/logEntryAdded.html

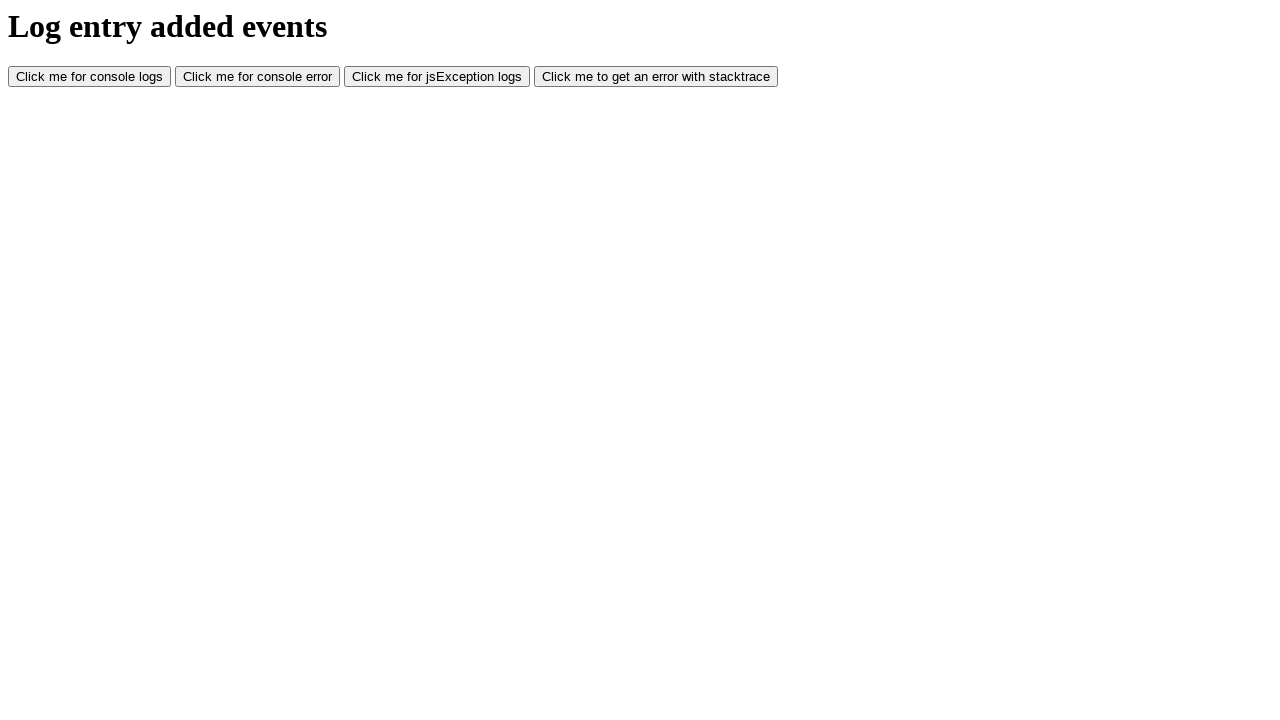

Navigated to console log test page
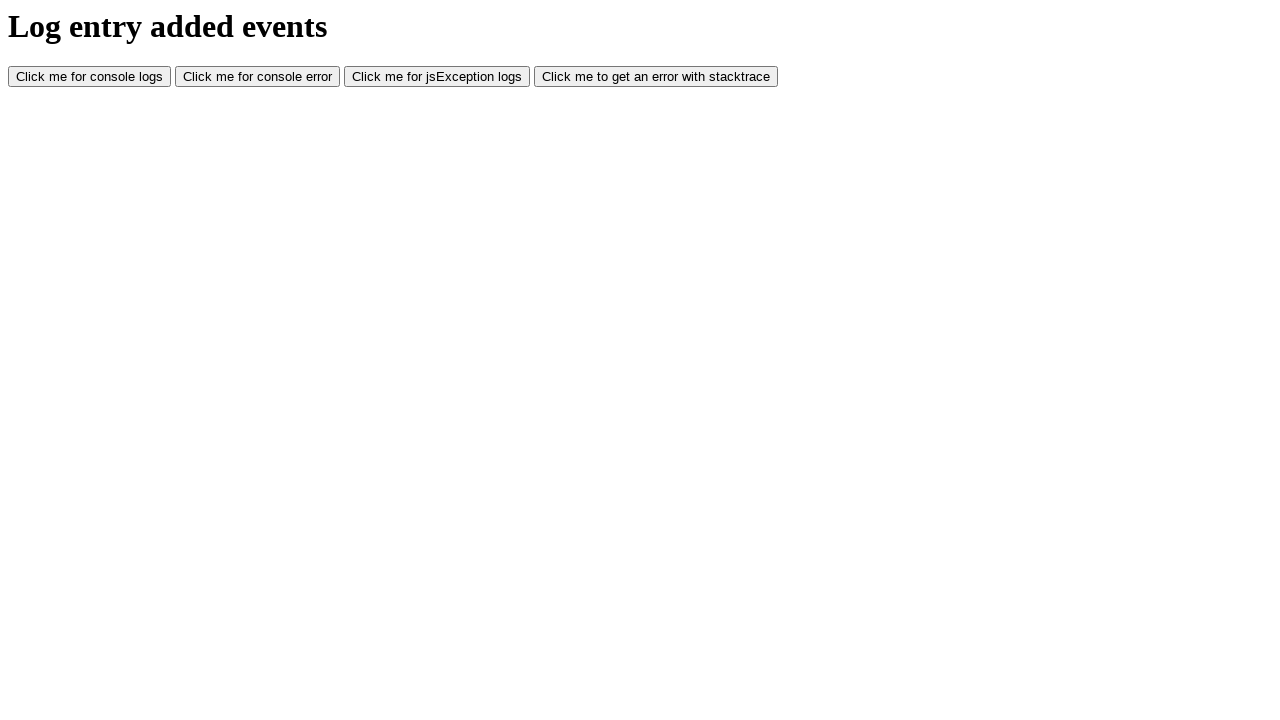

Clicked console log button at (90, 77) on #consoleLog
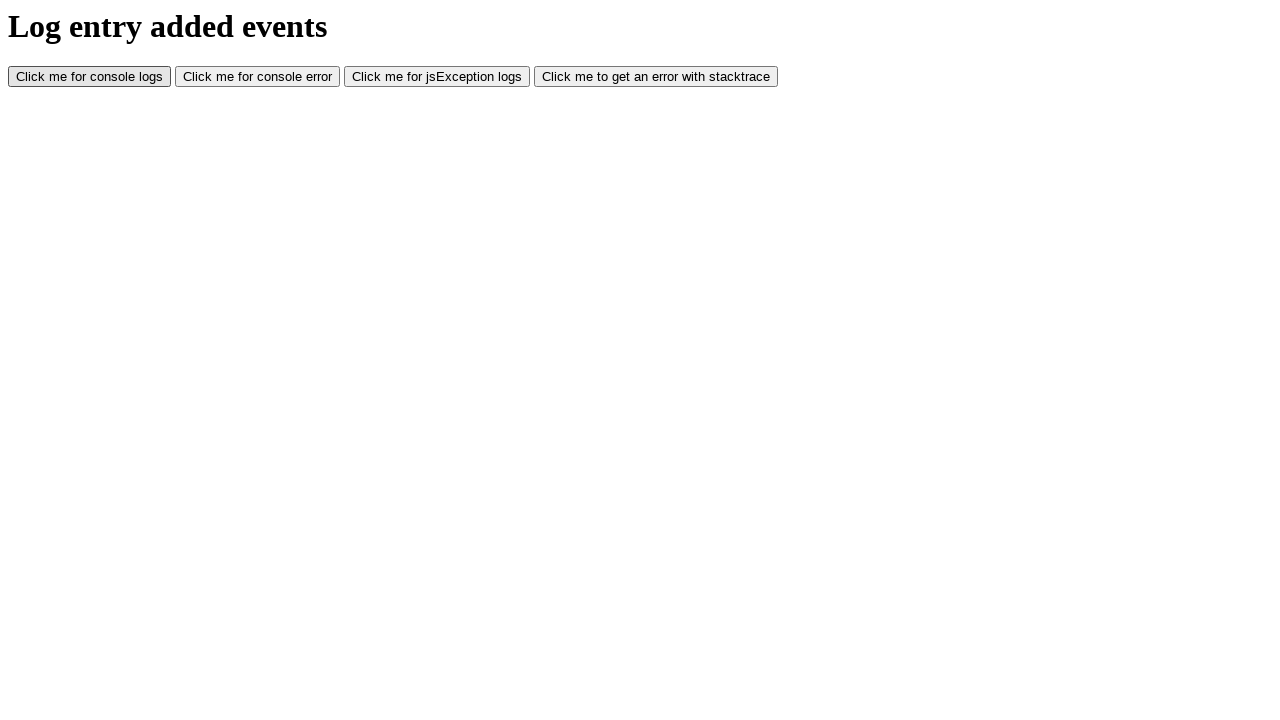

Waited 500ms for console log action to complete
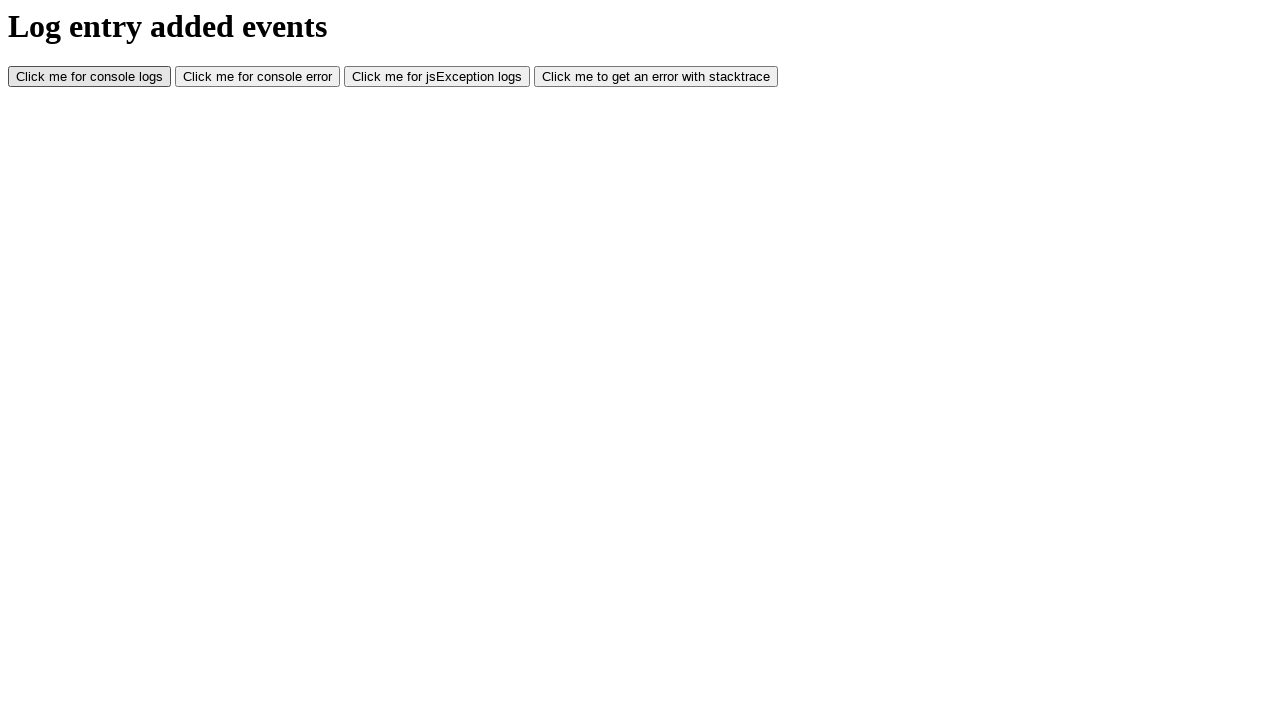

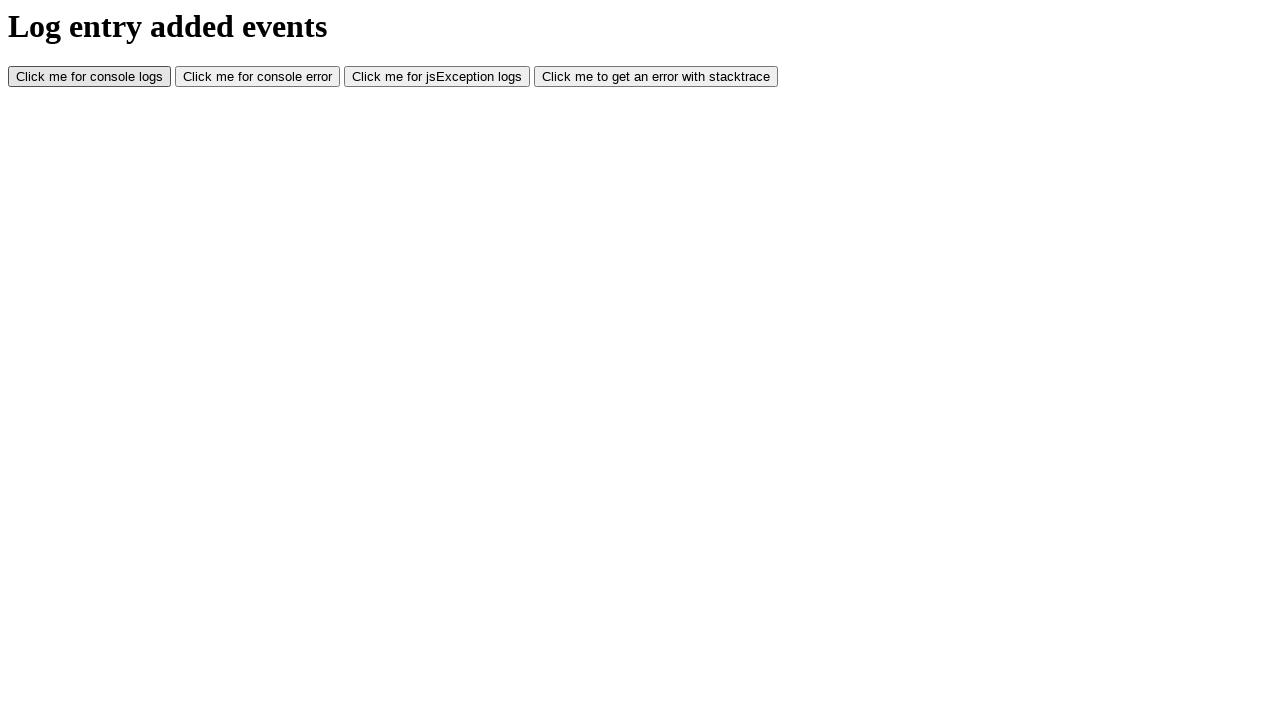